Tests the home button navigation by clicking it and verifying the main page loads

Starting URL: https://parodify.vercel.app/

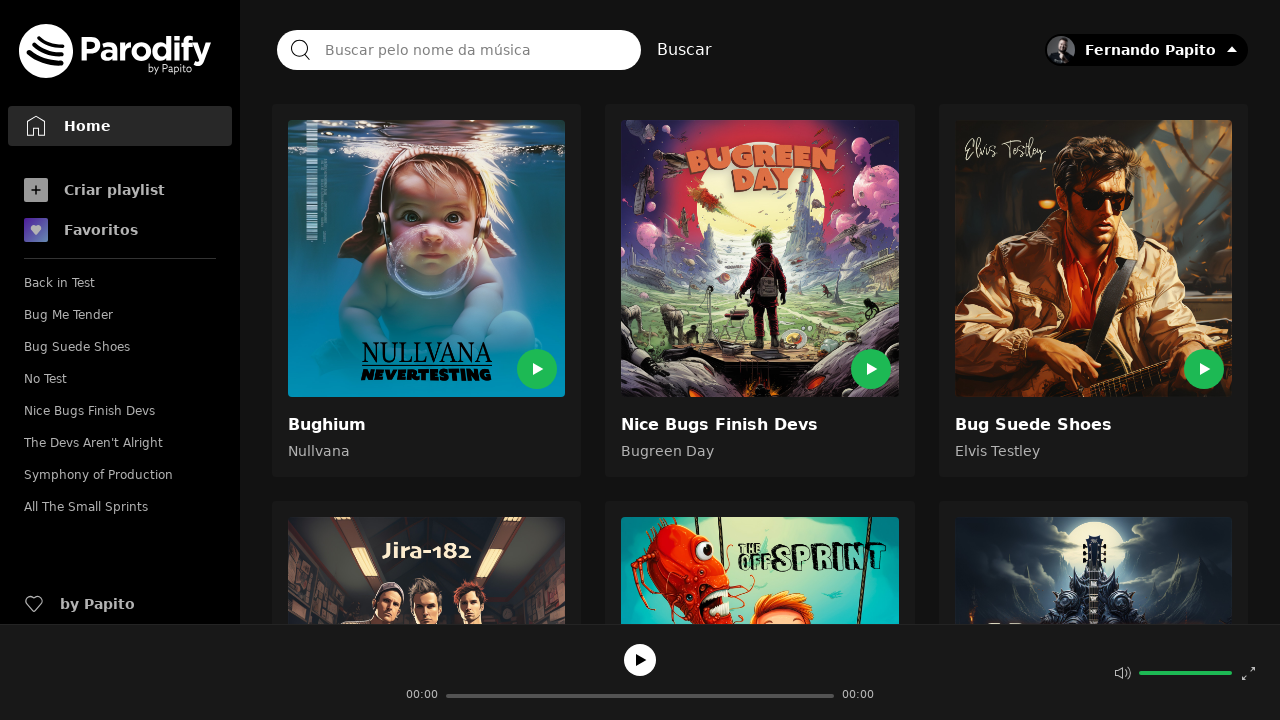

Homepage root element loaded
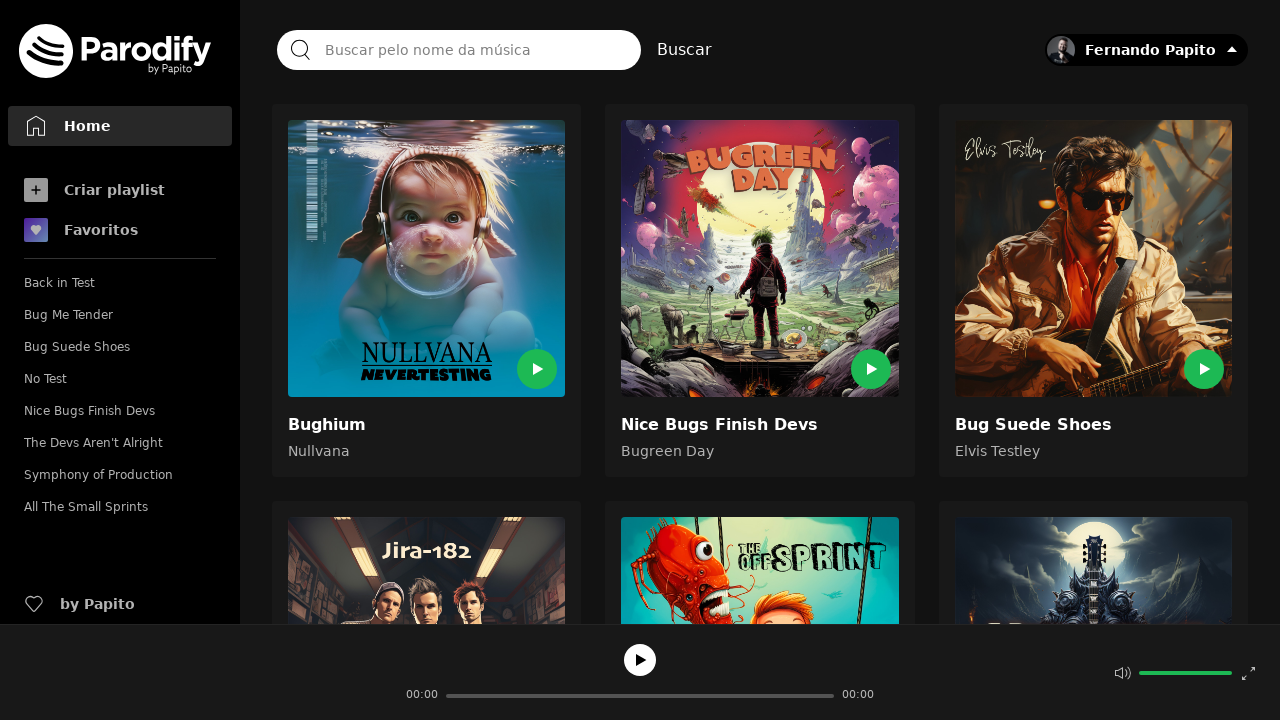

Clicked home button at (120, 126) on .bg-active
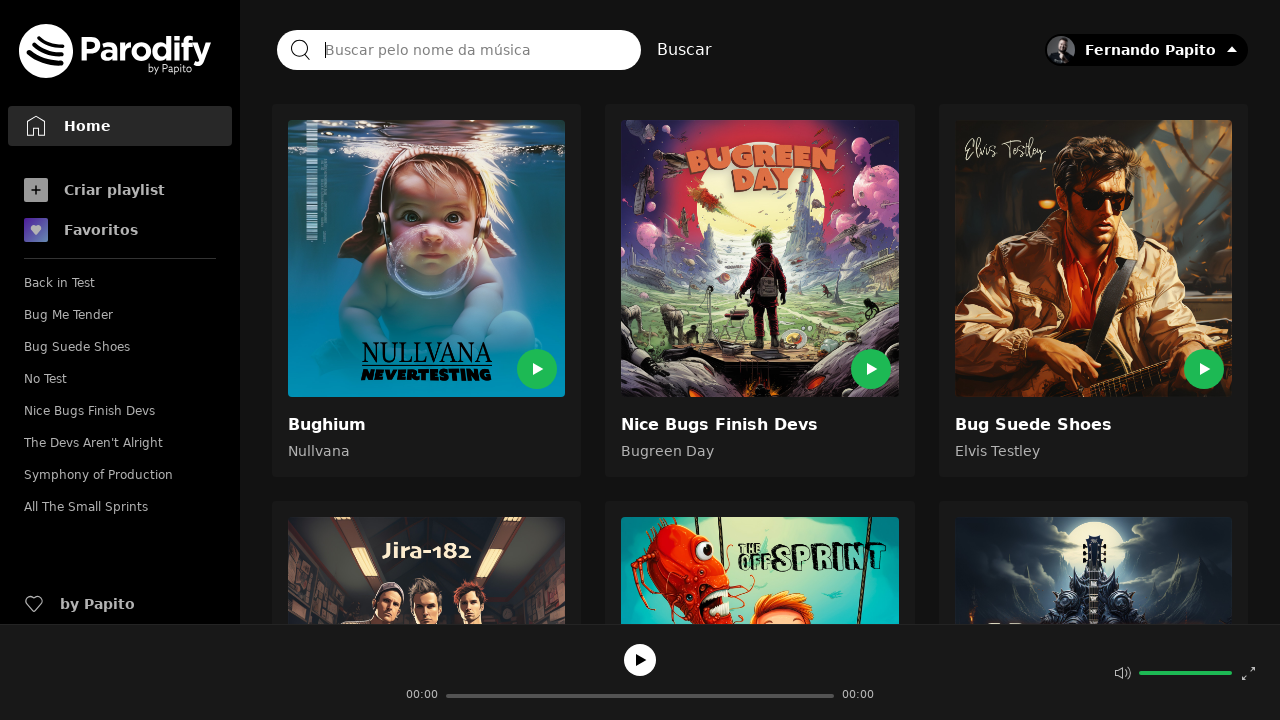

Main page content displayed after home button navigation
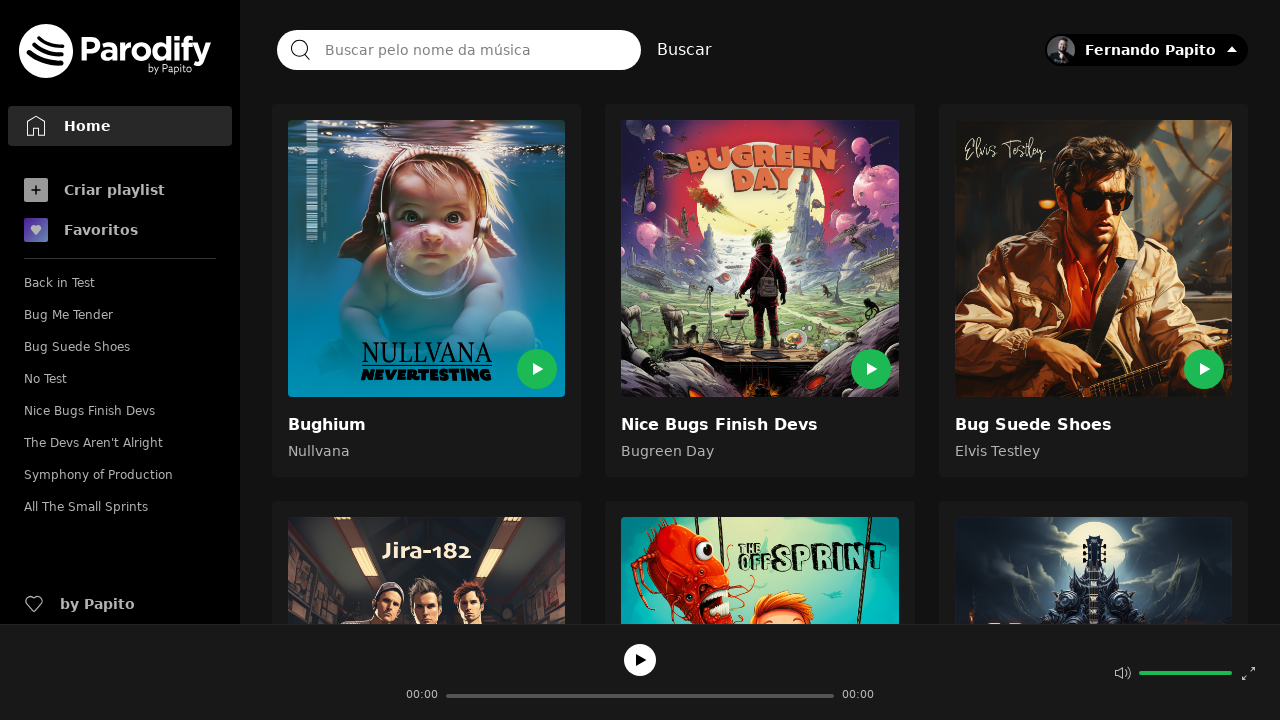

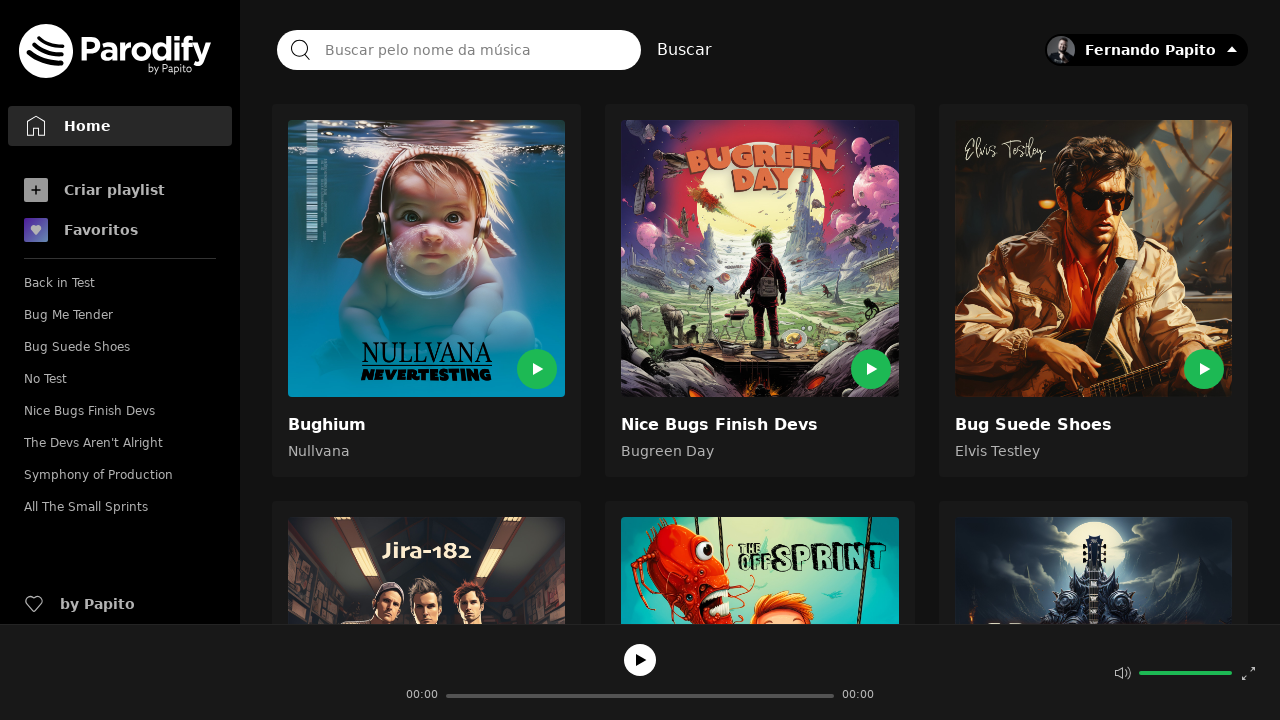